Navigates to My Account page and verifies the page title

Starting URL: https://alchemy.hguy.co/lms

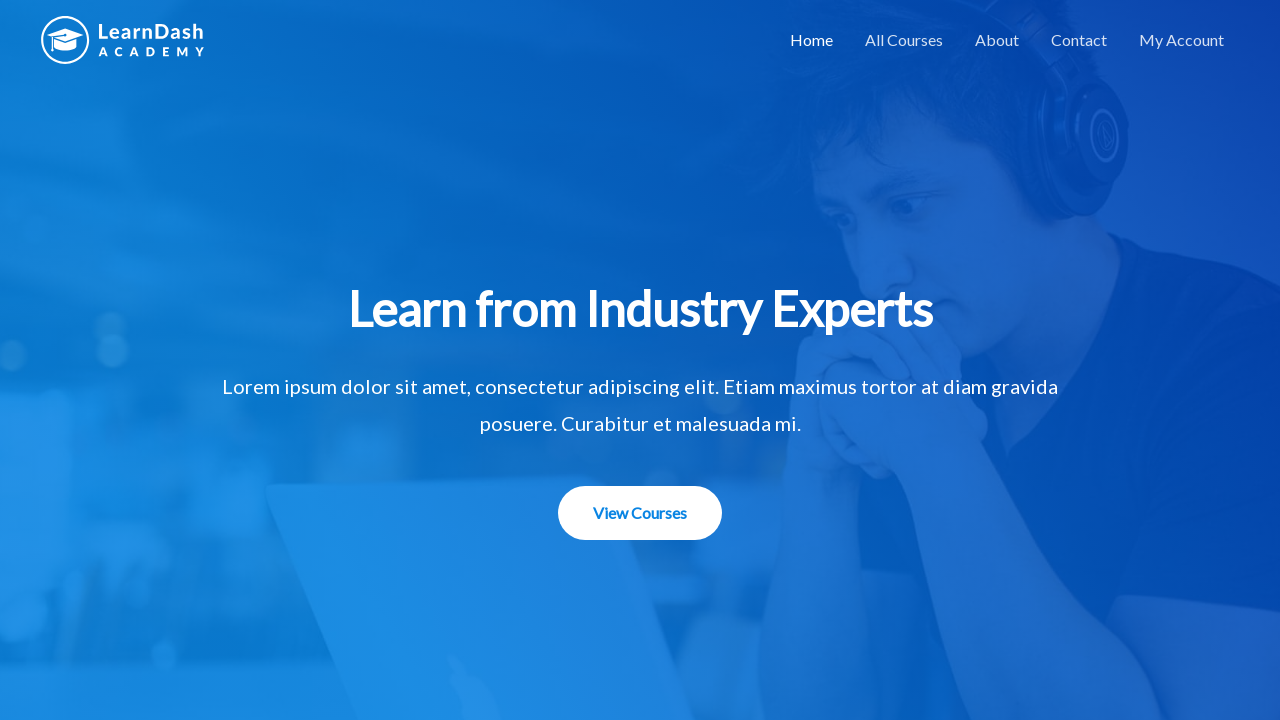

Clicked on My Account link at (1182, 40) on xpath=//*[@id='menu-item-1507']/a
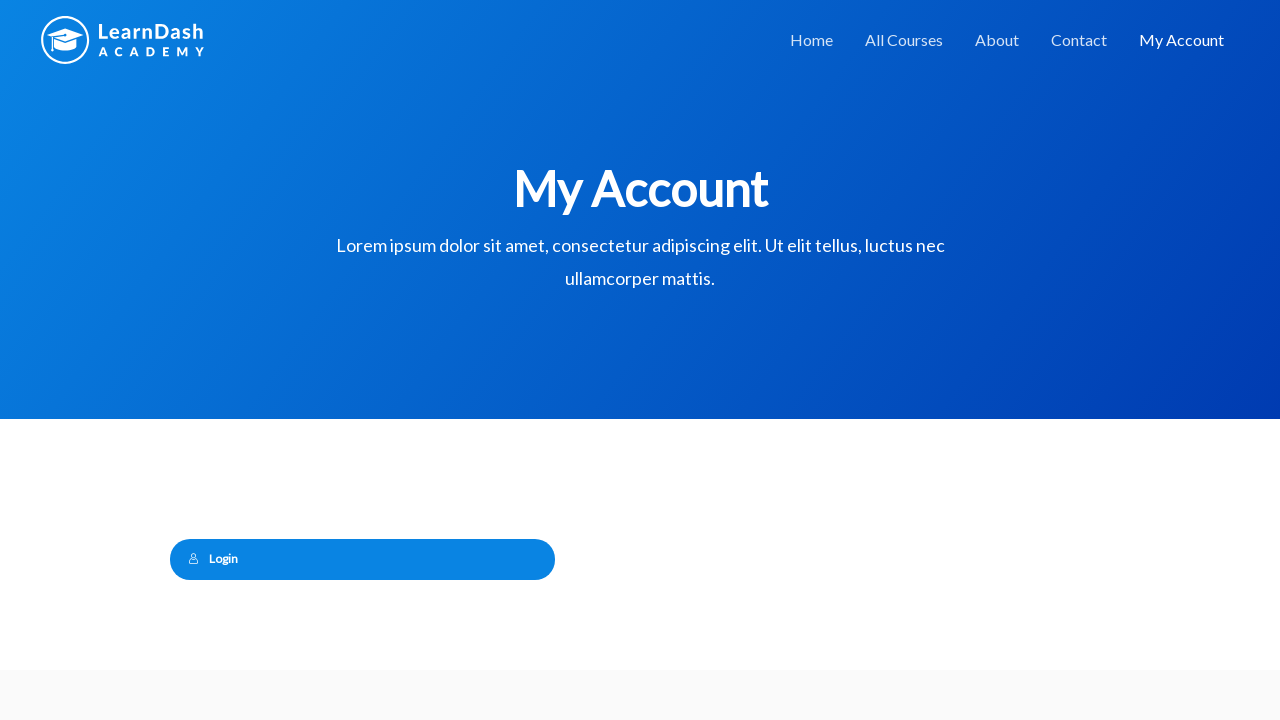

Verified page title is 'My Account – Alchemy LMS'
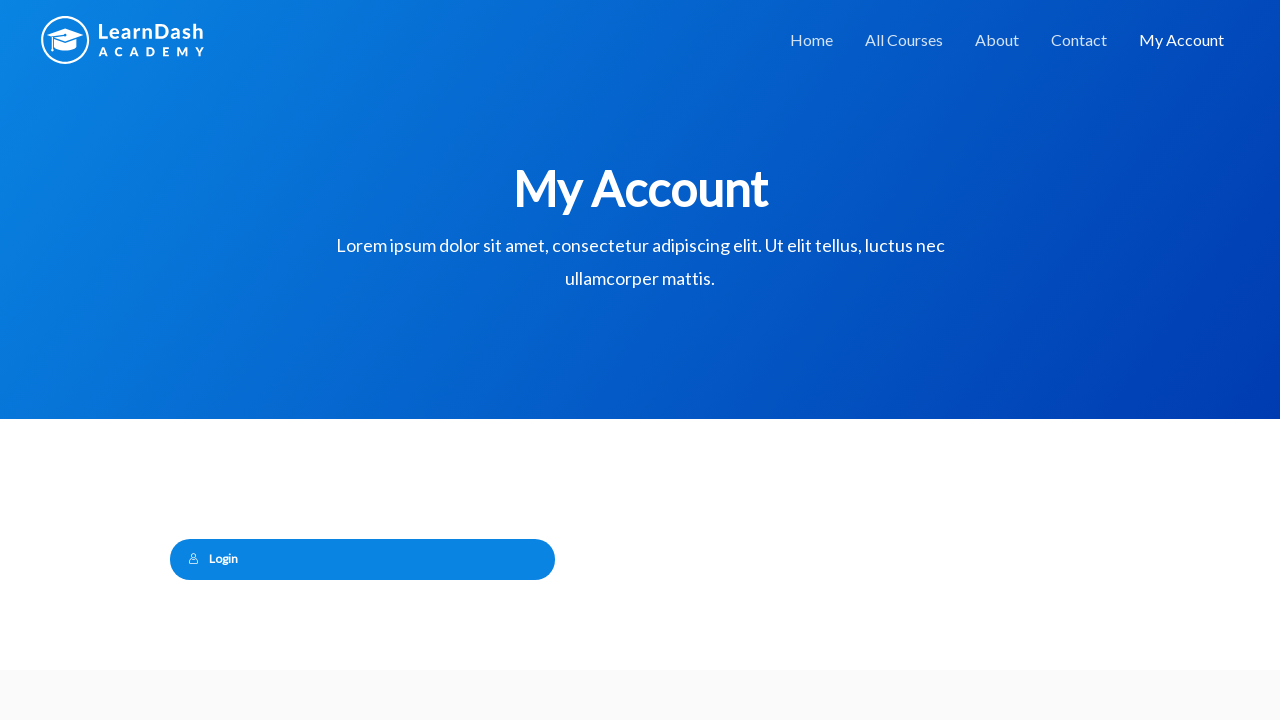

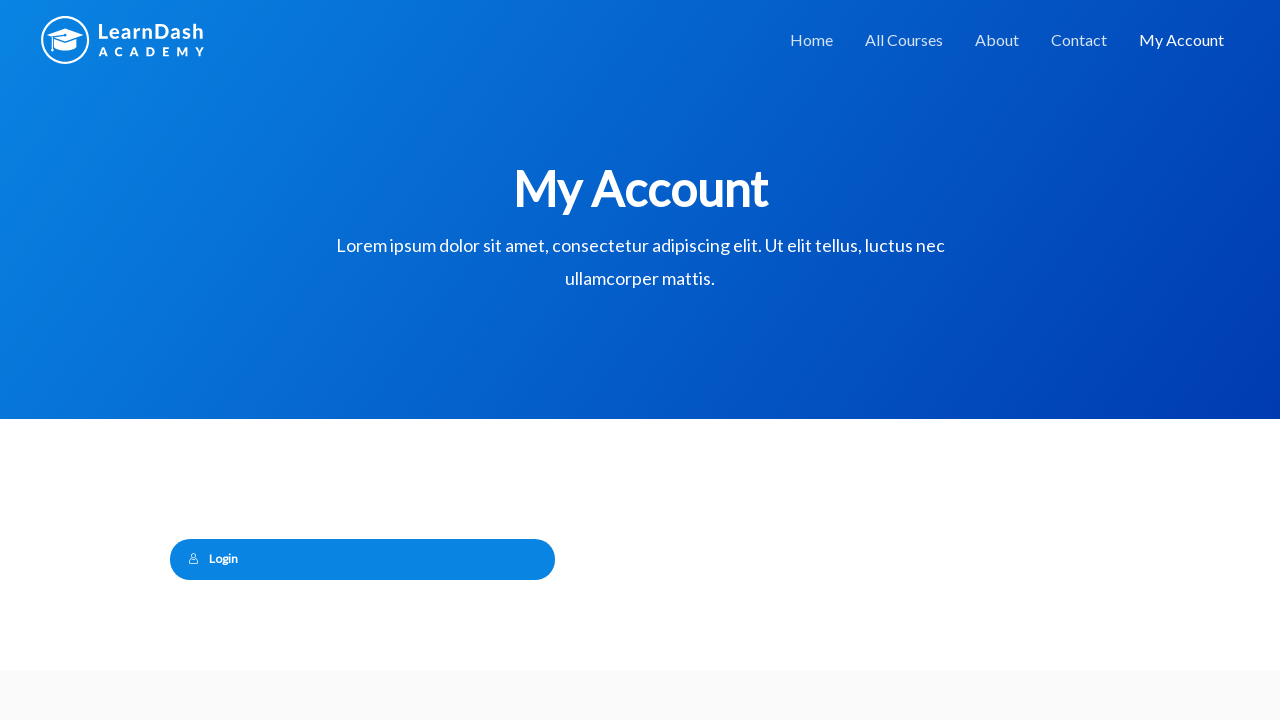